Tests iframe interaction by verifying text visibility, switching to iframe context, clearing and entering text in an editor, then switching back to verify link visibility

Starting URL: https://the-internet.herokuapp.com/iframe

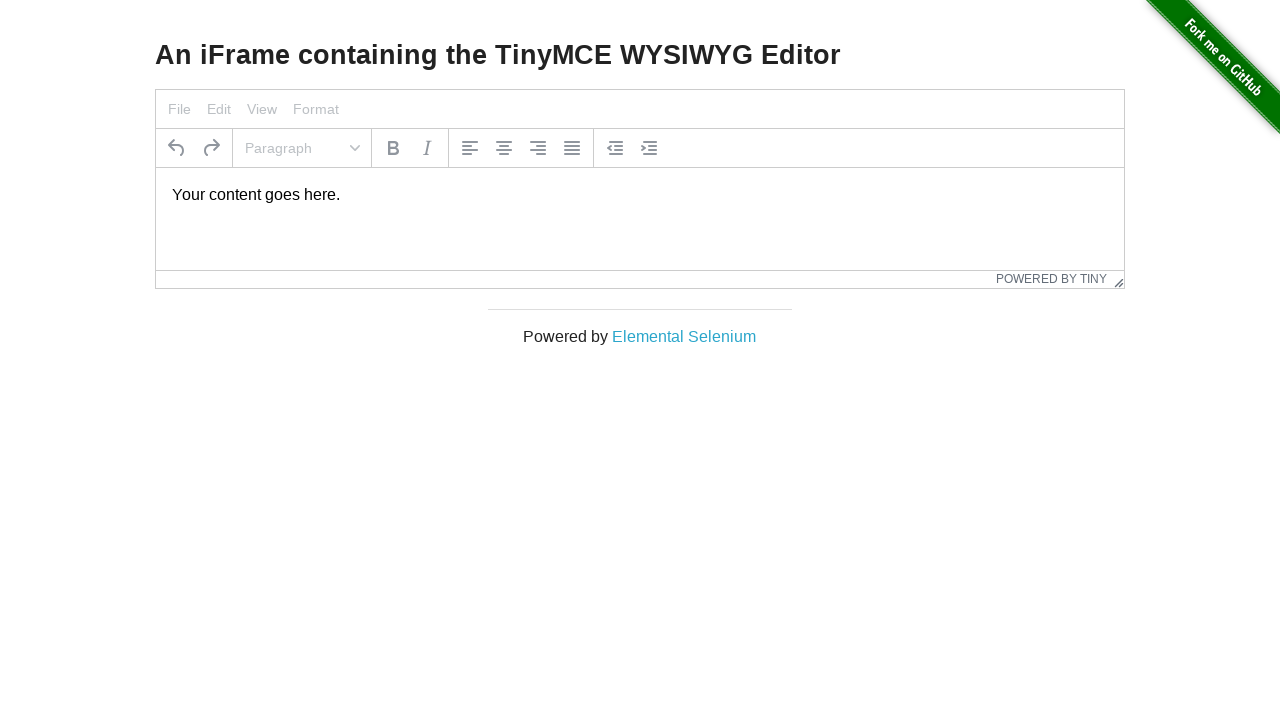

Waited for h3 element to be visible
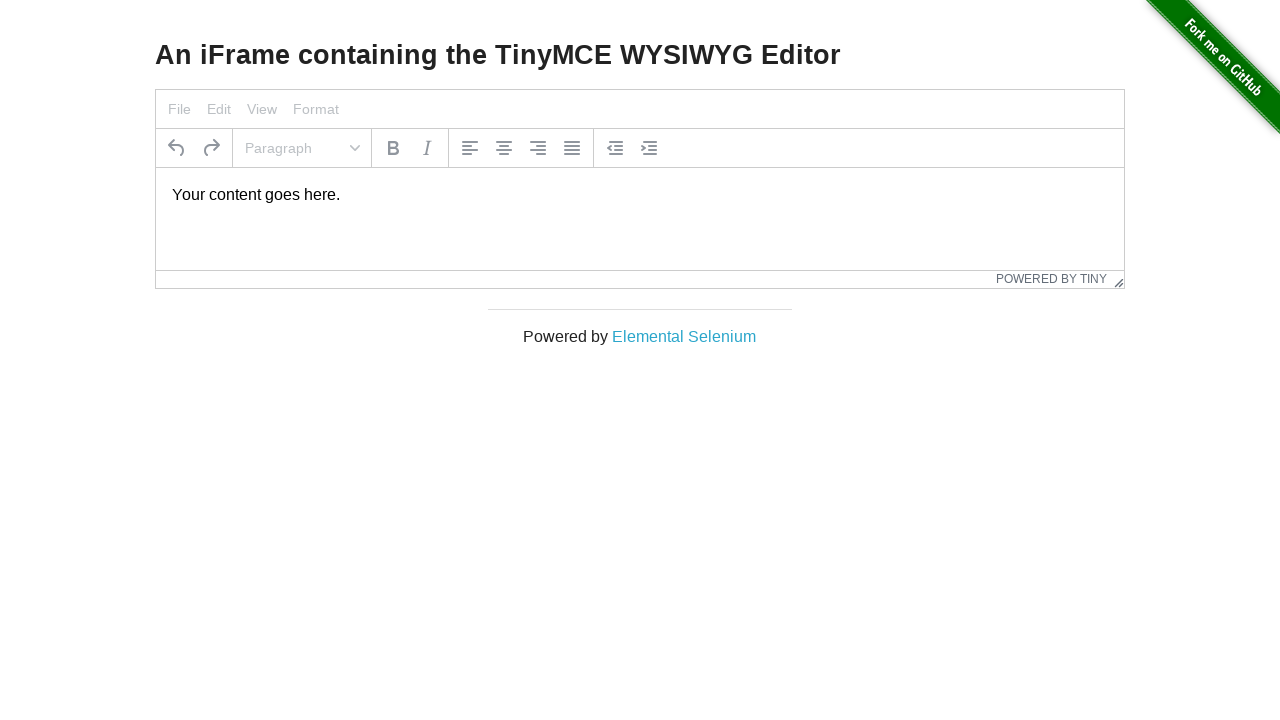

Located iframe with id mce_0_ifr
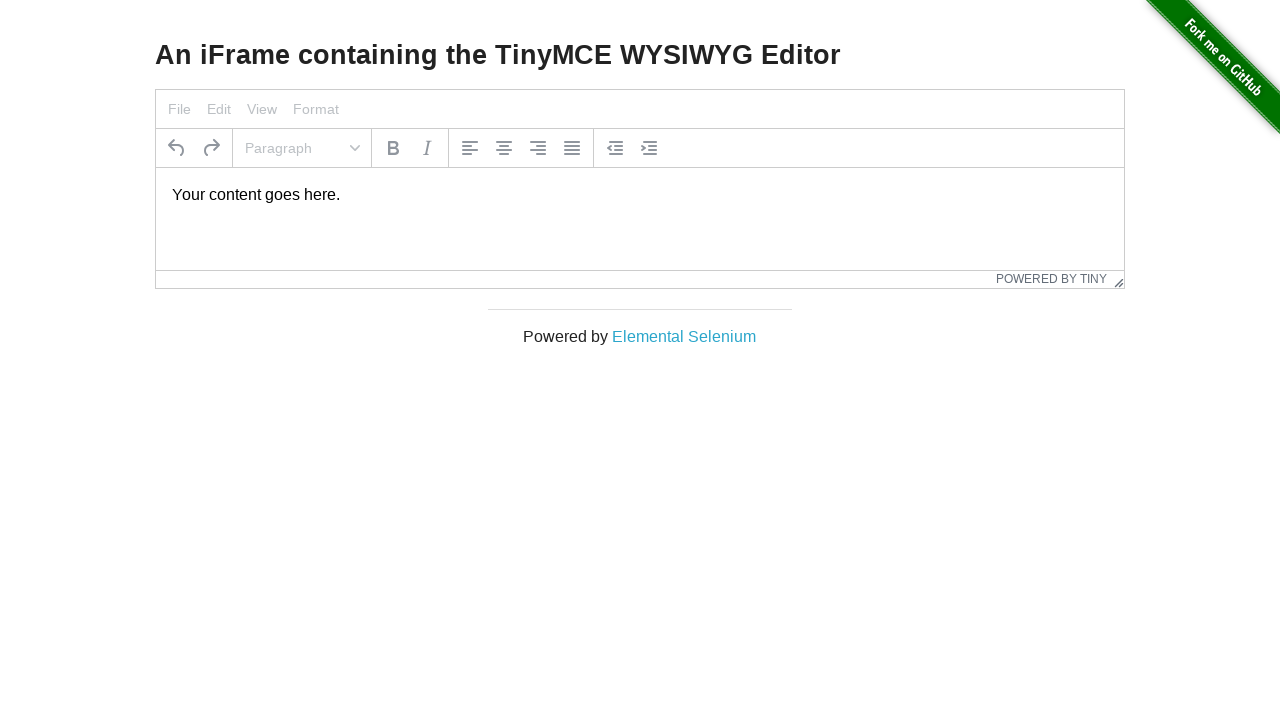

Located text editor body element within iframe
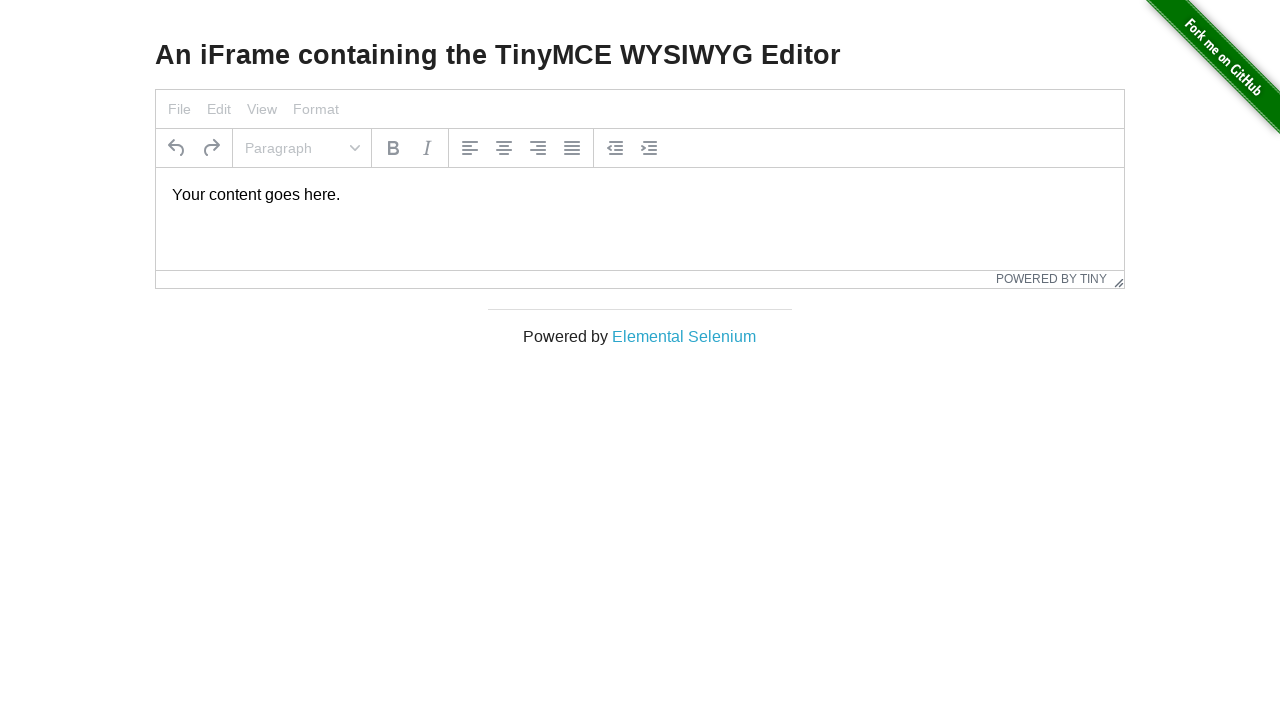

Clicked on text editor to focus at (640, 195) on #mce_0_ifr >> internal:control=enter-frame >> body#tinymce
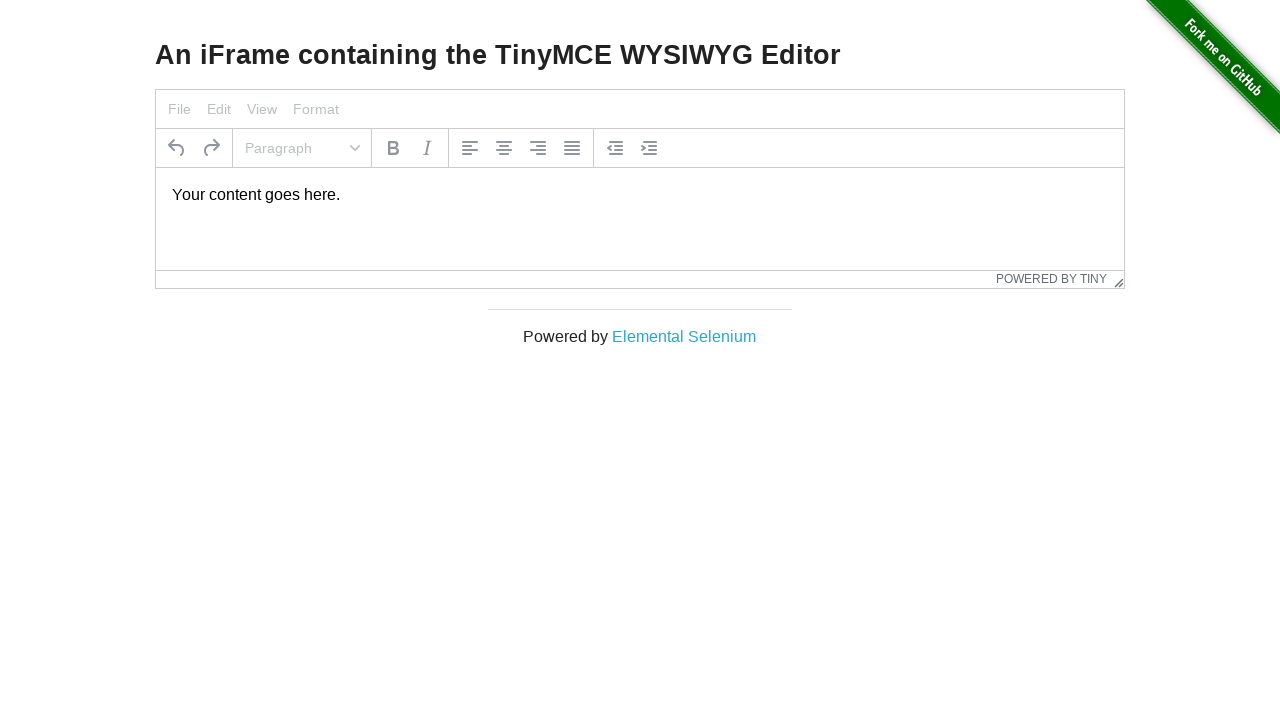

Selected all text in editor using Ctrl+A on #mce_0_ifr >> internal:control=enter-frame >> body#tinymce
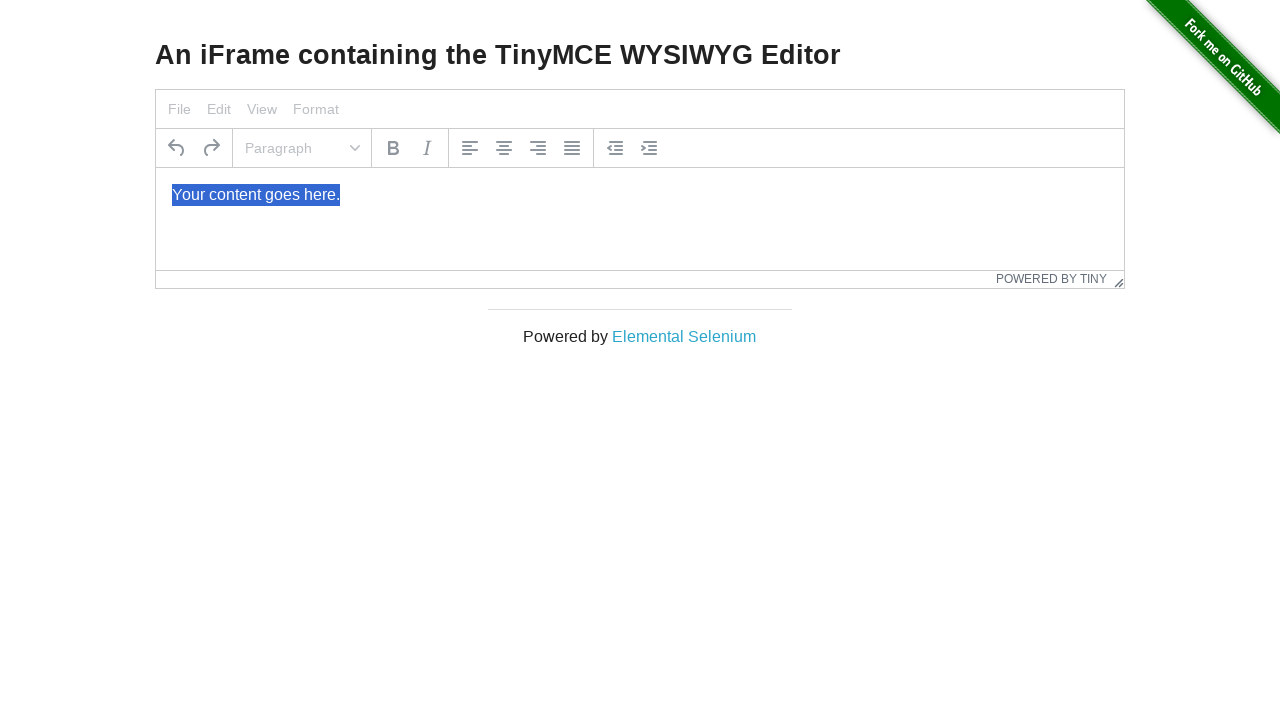

Typed 'Merhaba Dunya!' into the text editor on #mce_0_ifr >> internal:control=enter-frame >> body#tinymce
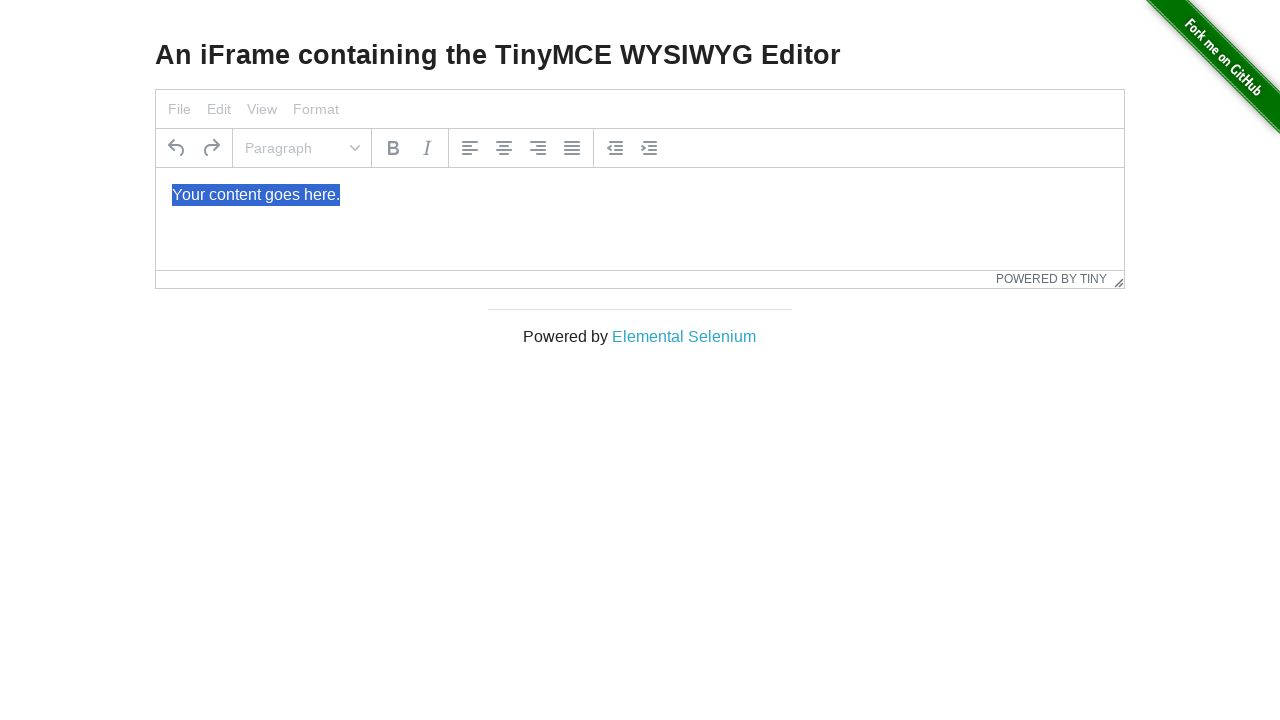

Located 'Powered by' text element in main page context
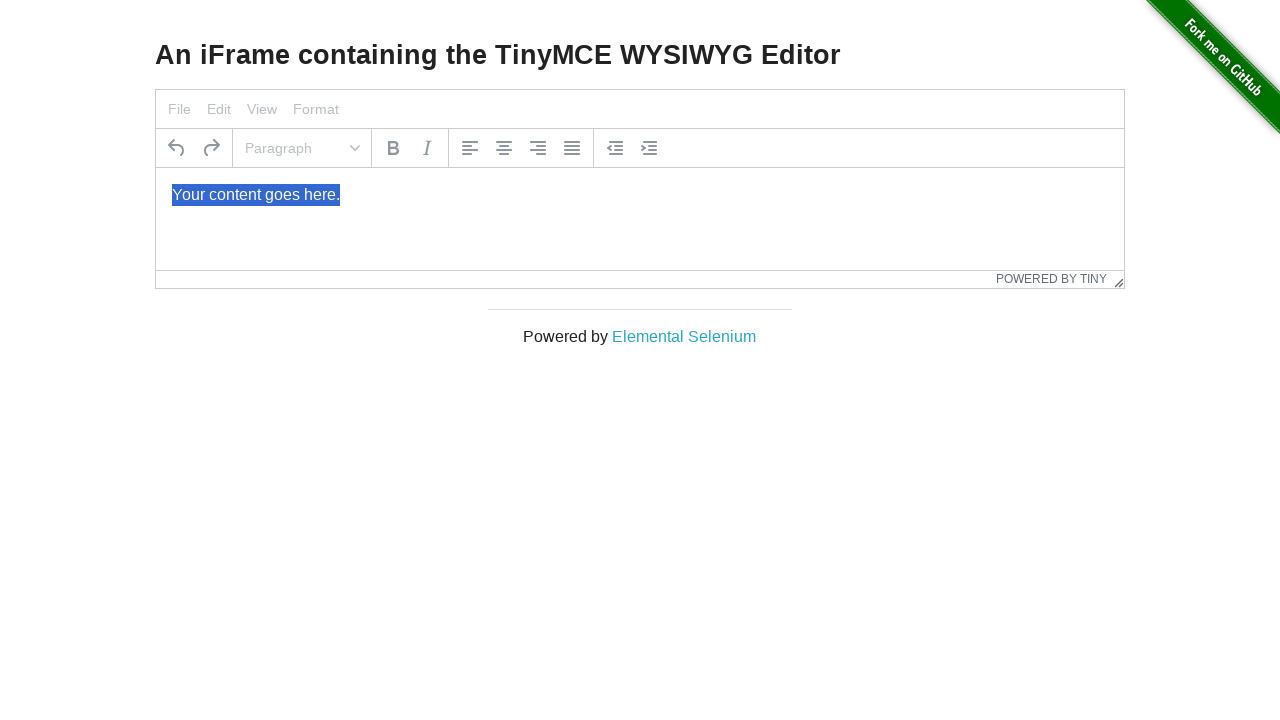

Verified 'Powered by' element is visible in main context
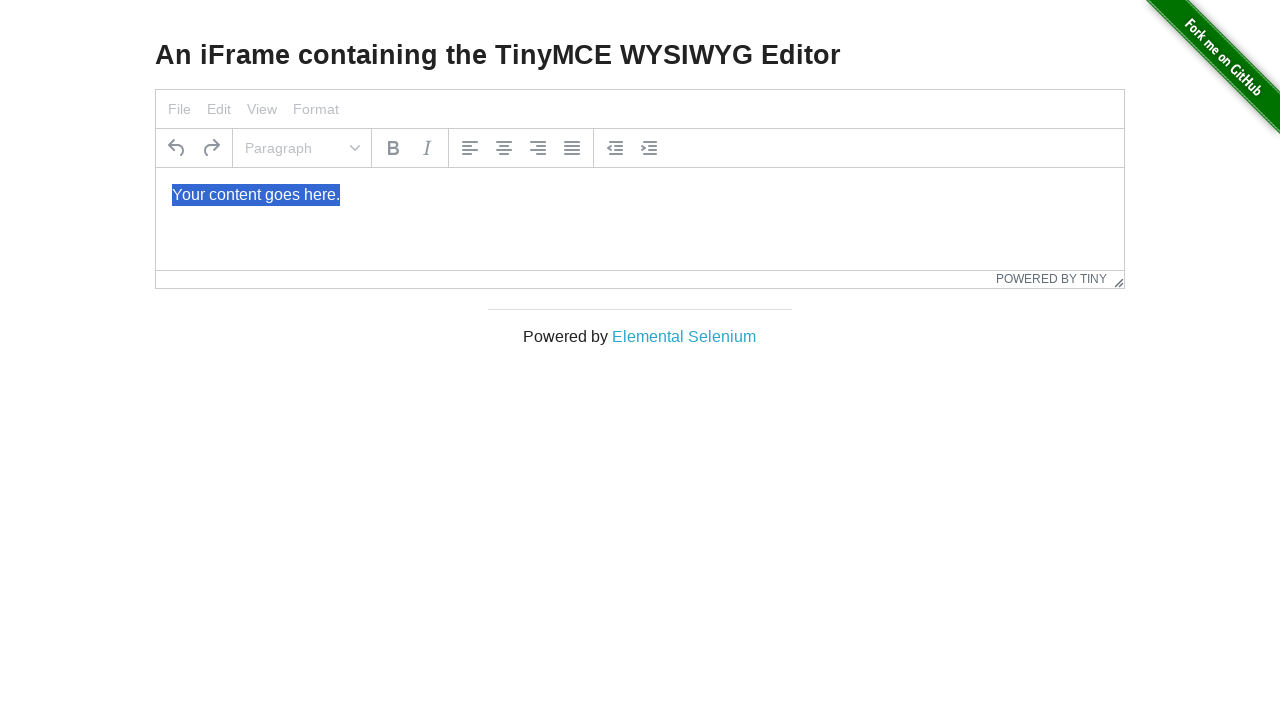

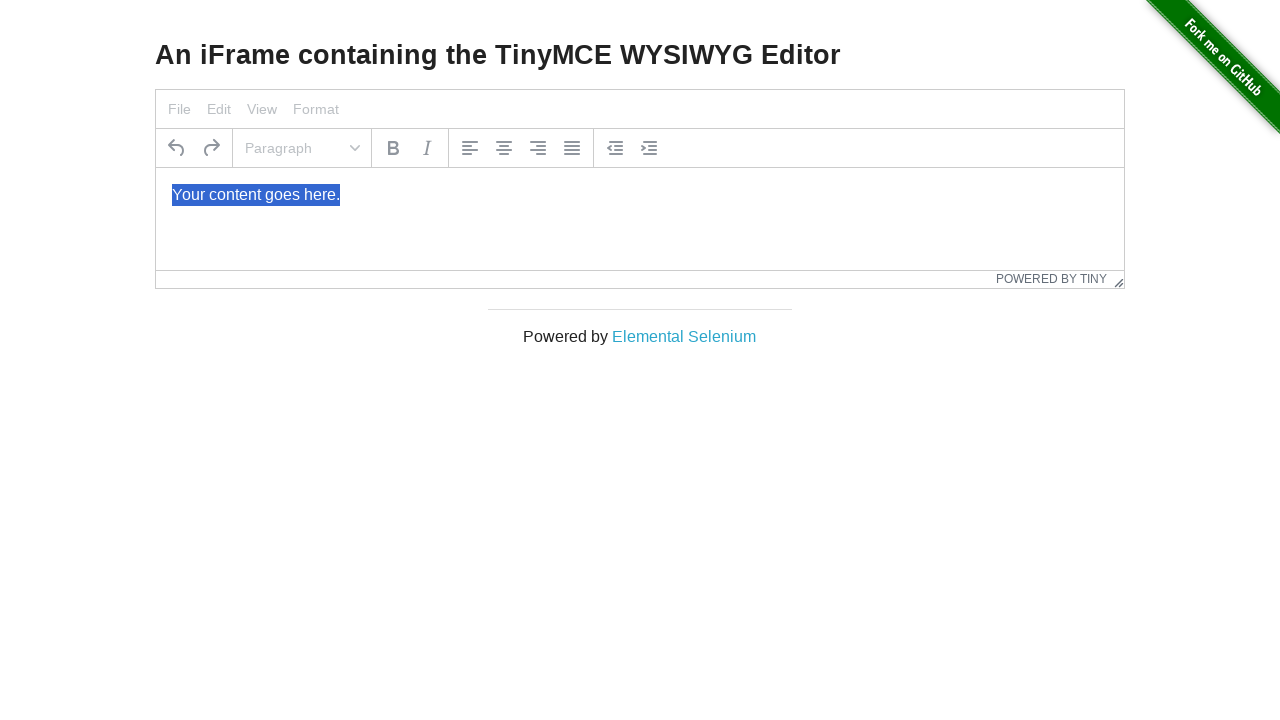